Tests product search functionality on a grocery shopping practice site by searching for "ca", verifying the number of filtered products, and adding Capsicum to cart

Starting URL: https://rahulshettyacademy.com/seleniumPractise/#/

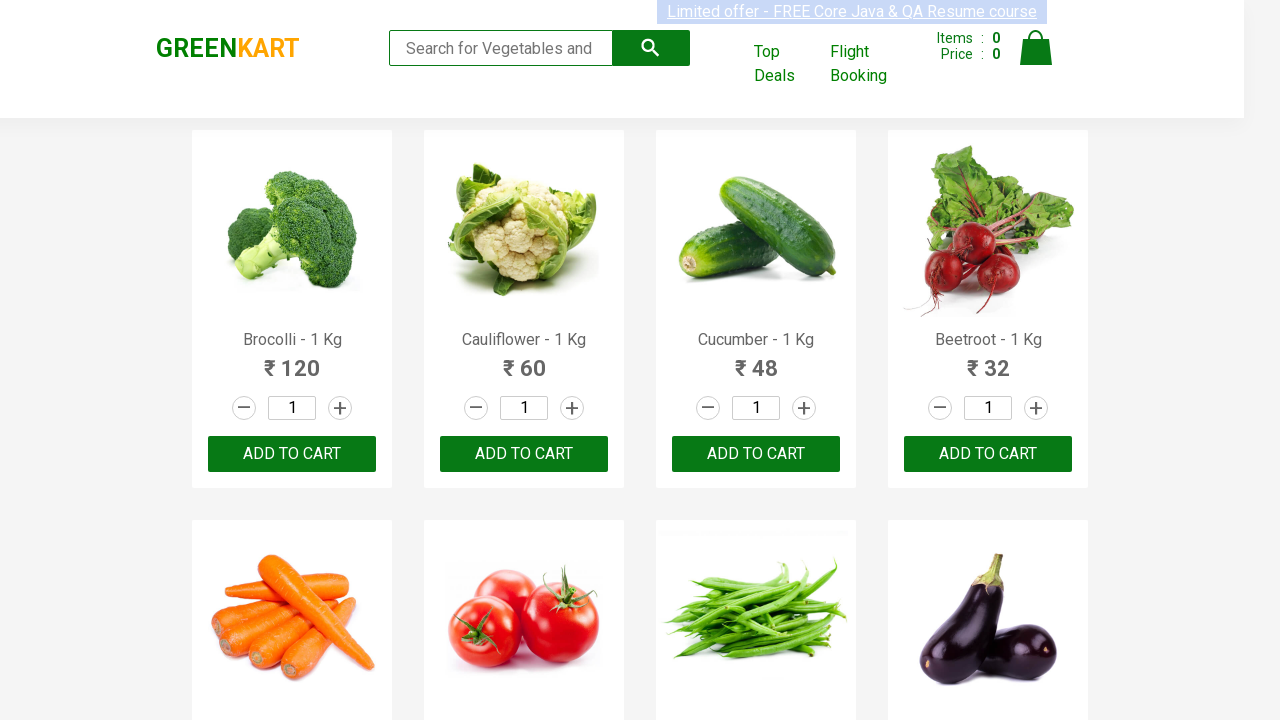

Filled search box with 'ca' on .search-keyword
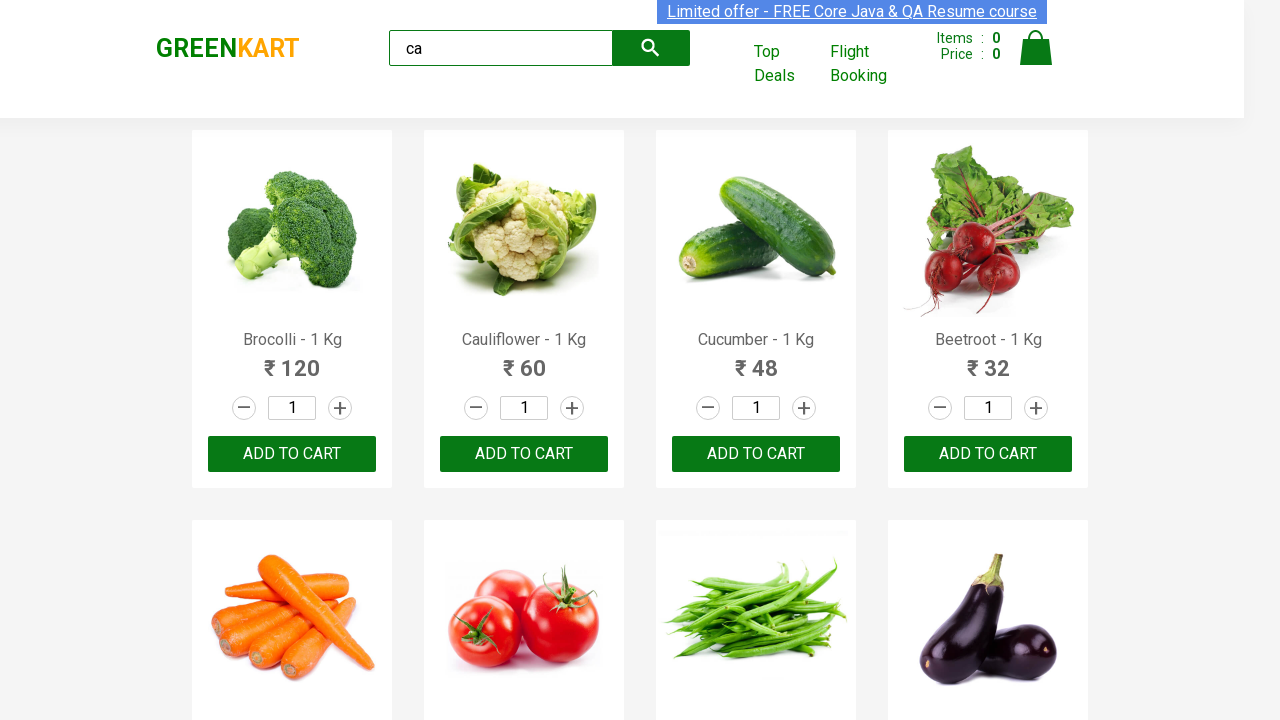

Waited 2 seconds for search results to filter
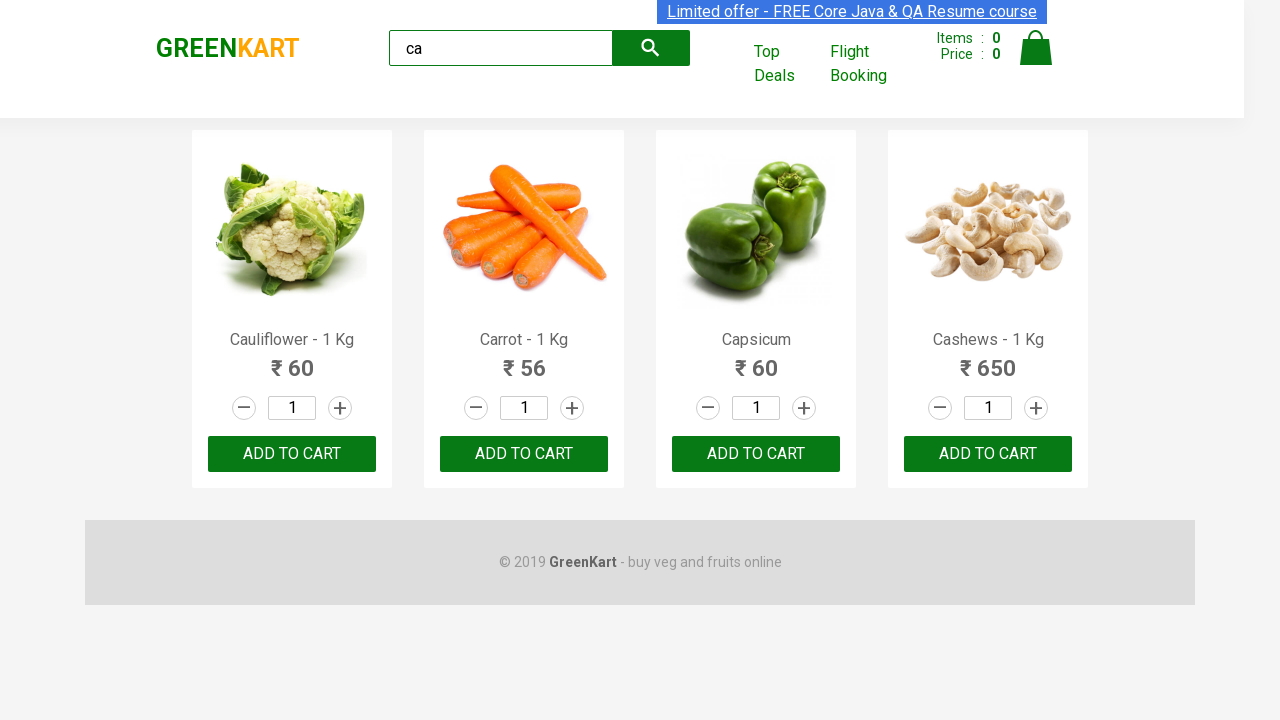

Verified product elements are displayed
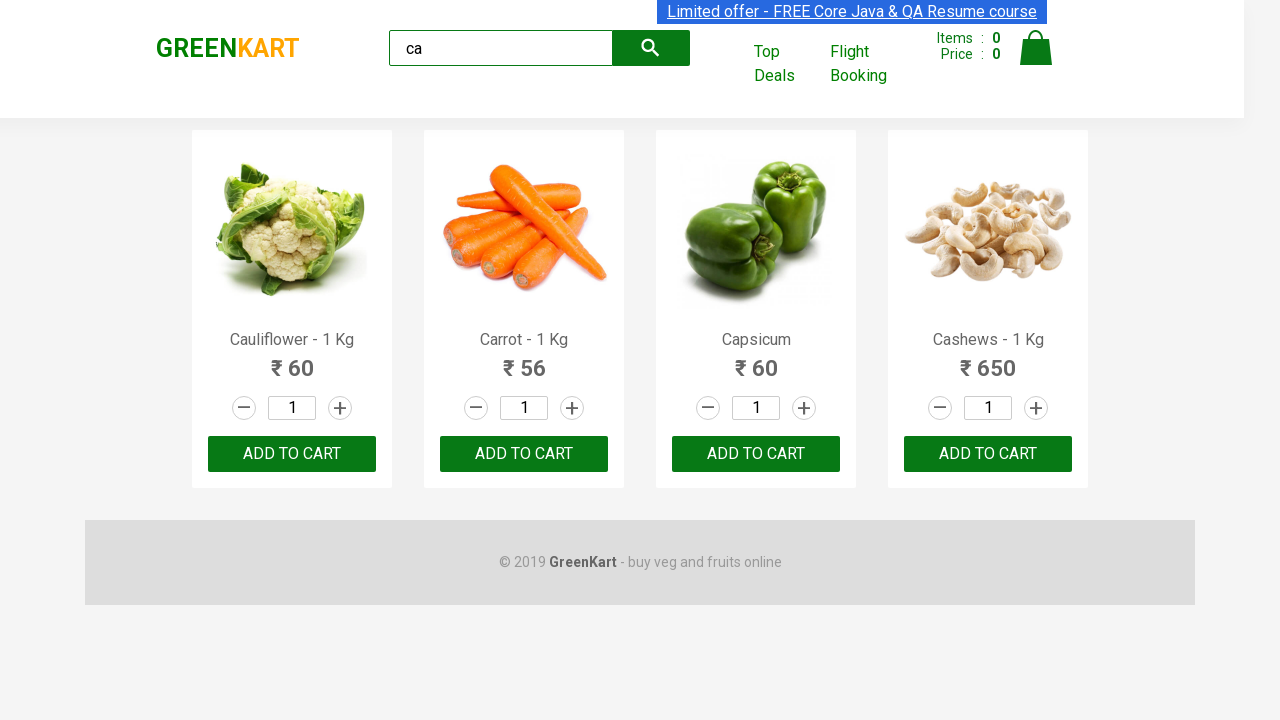

Retrieved all product elements from search results
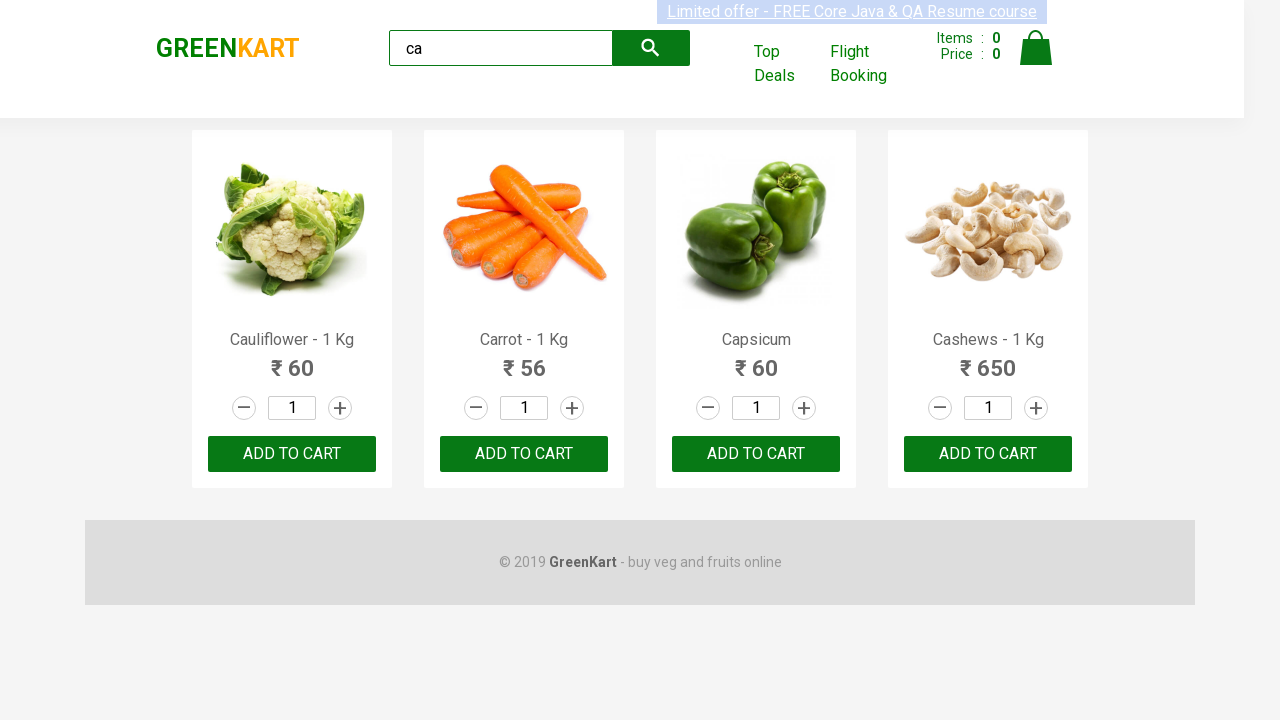

Found Capsicum product and clicked ADD TO CART button at (756, 454) on .products .product >> nth=2 >> button:has-text('ADD TO CART')
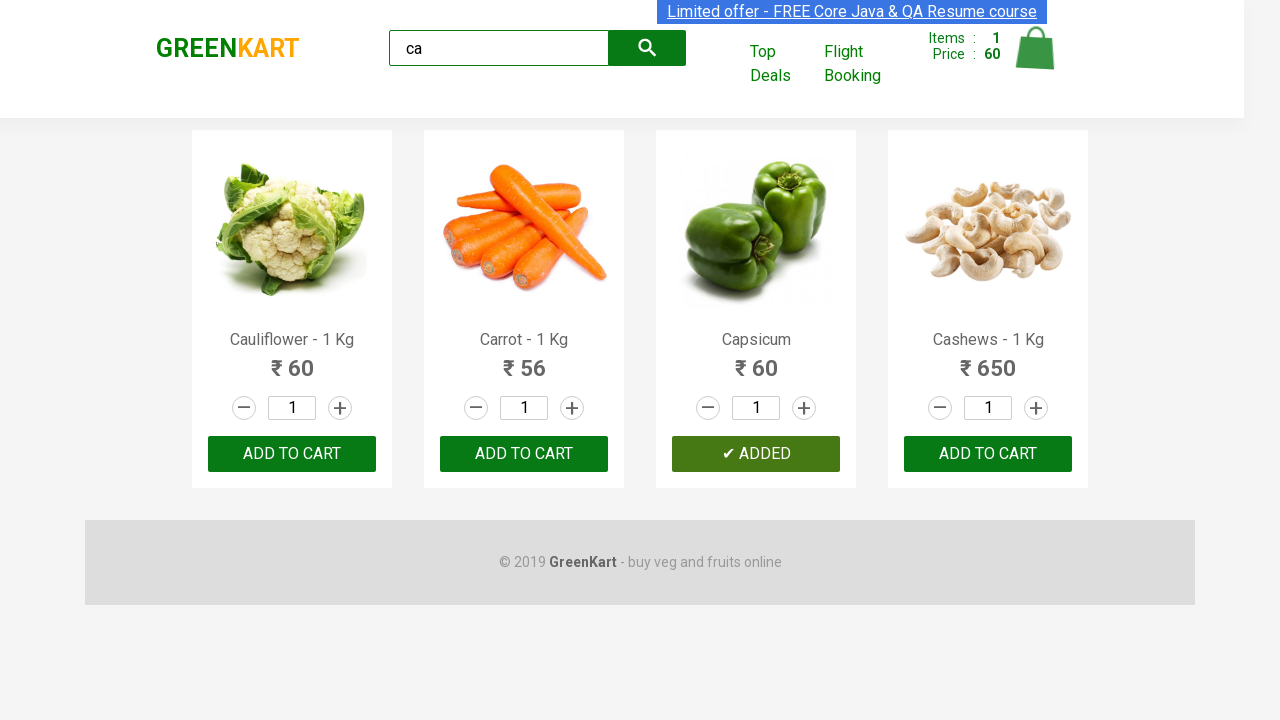

Retrieved brand text from page
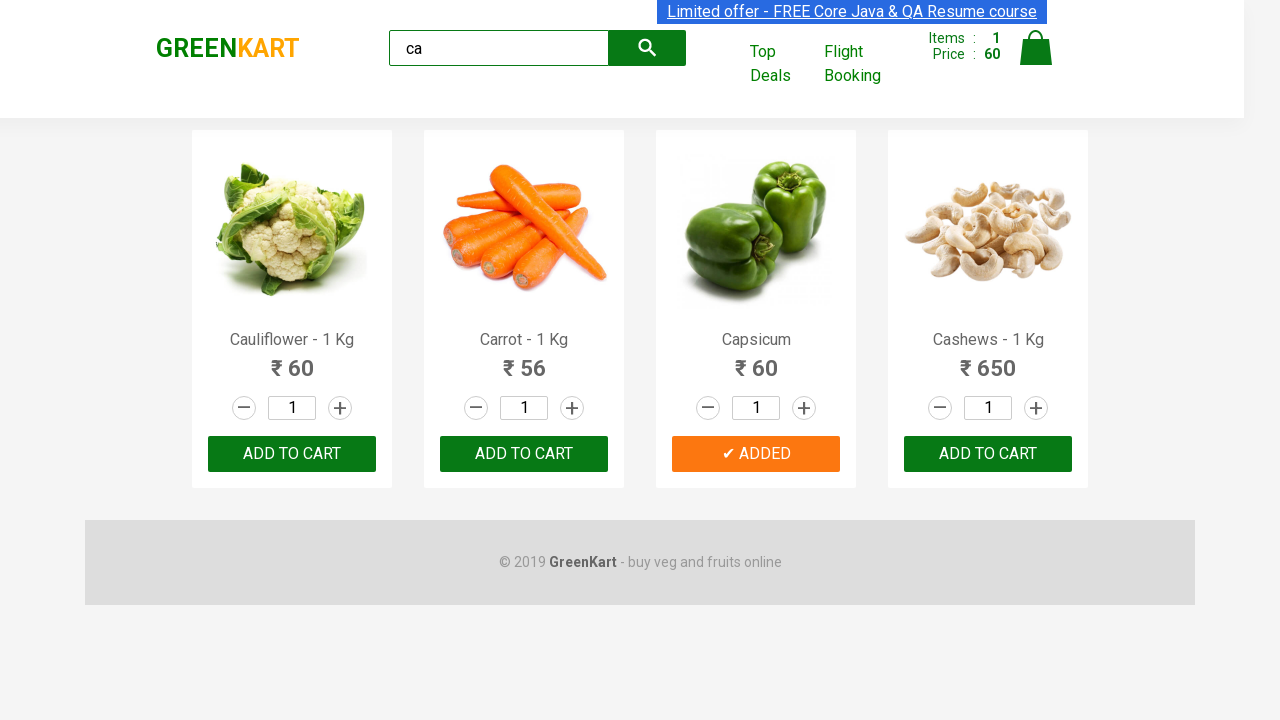

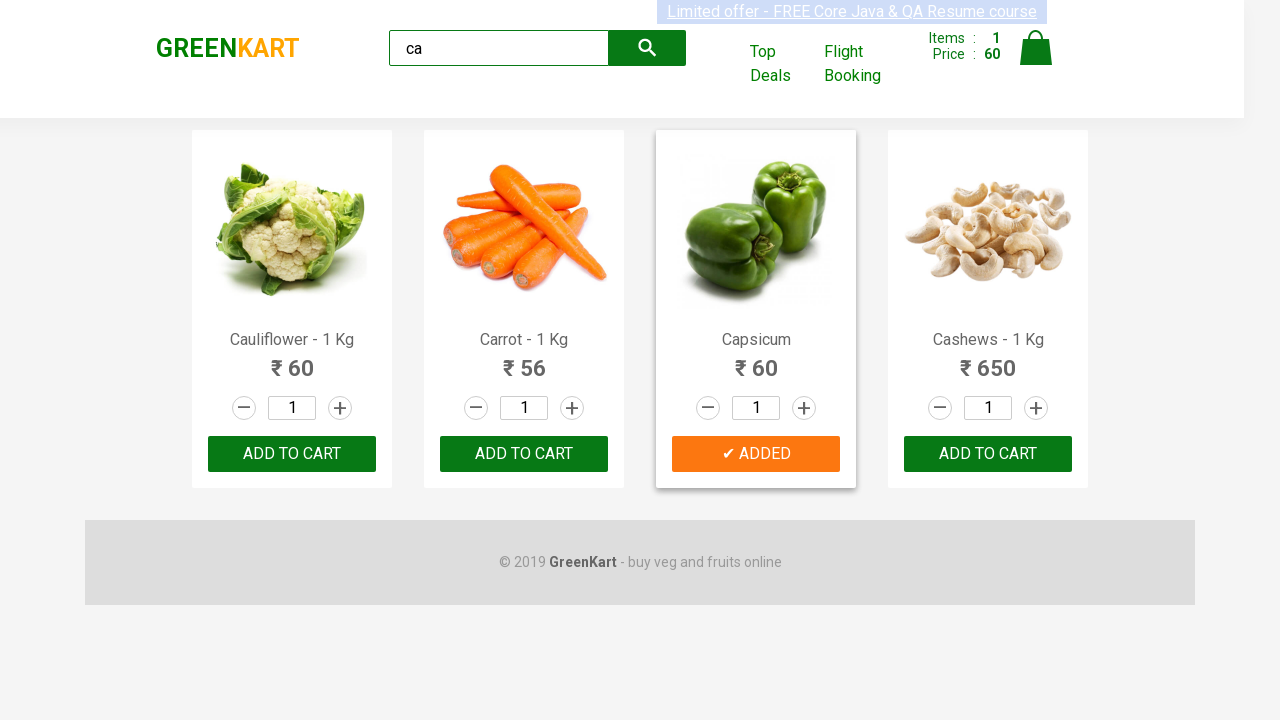